Tests completing all tasks while on Active filter using toggle-all and verifies items left shows 0.

Starting URL: https://todomvc4tasj.herokuapp.com/

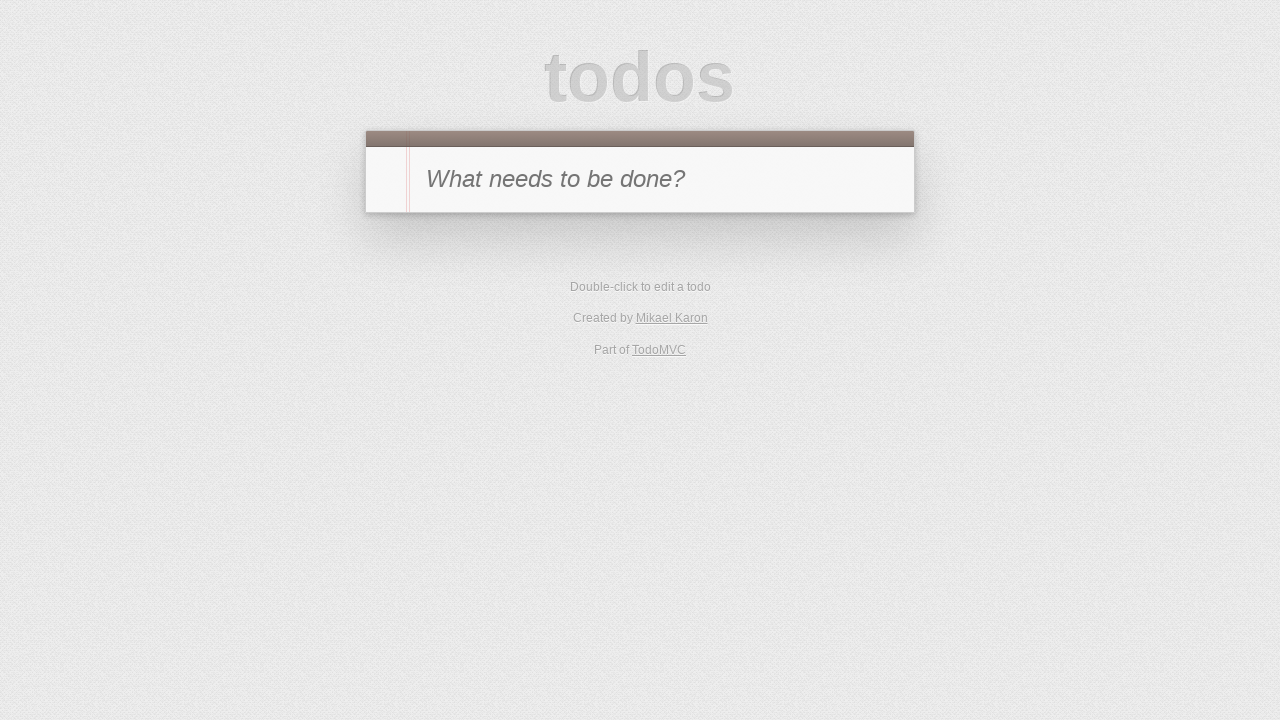

Filled new todo input field with '1' on #new-todo
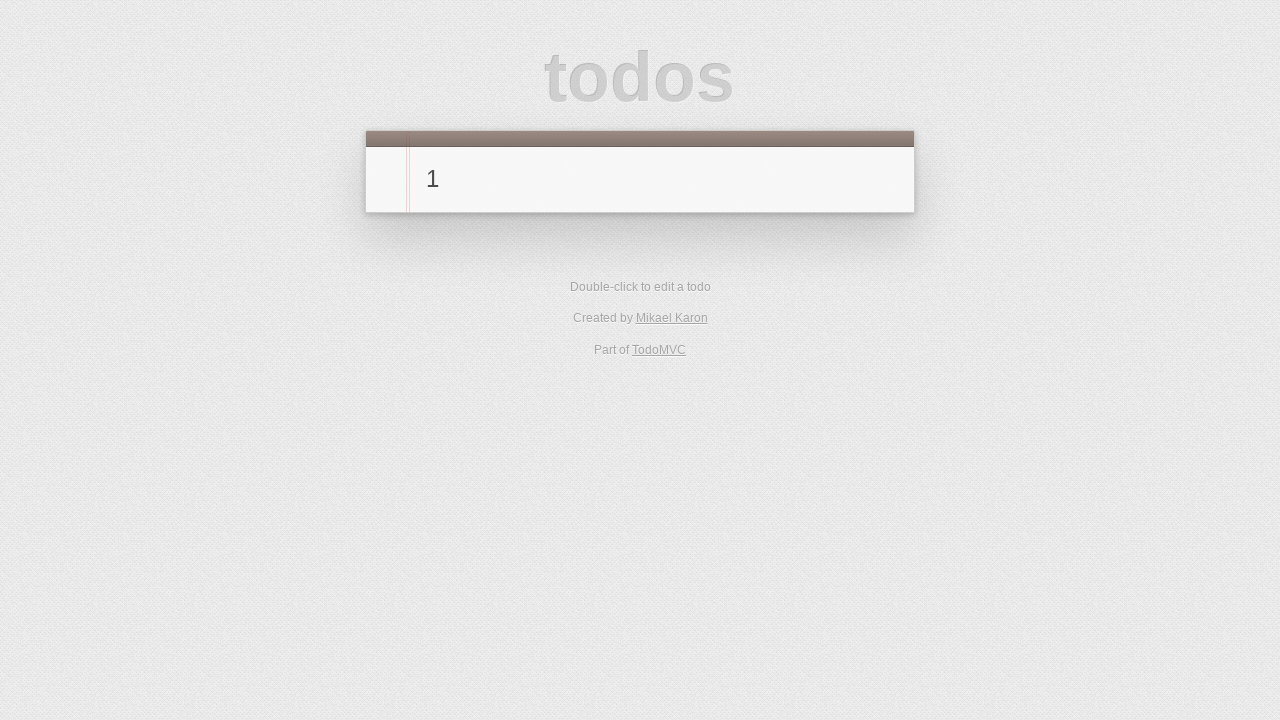

Pressed Enter to create task '1' on #new-todo
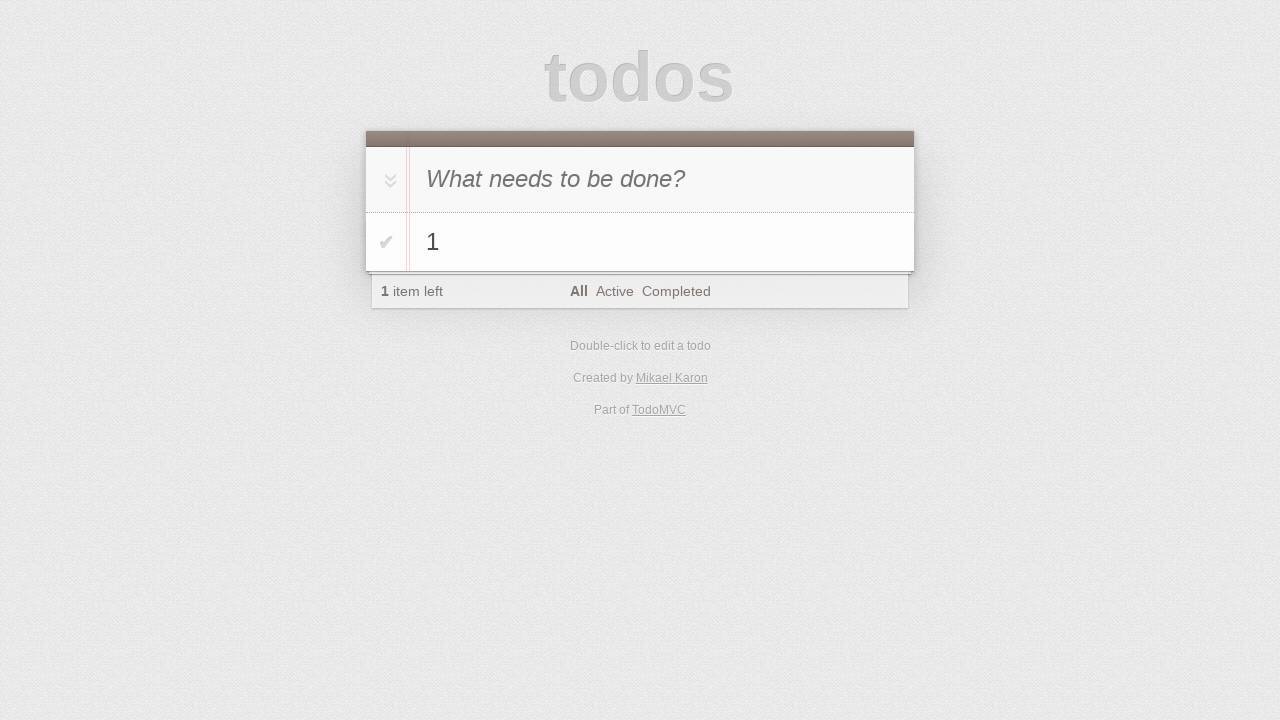

Clicked Active filter to view only active tasks at (614, 291) on text=Active
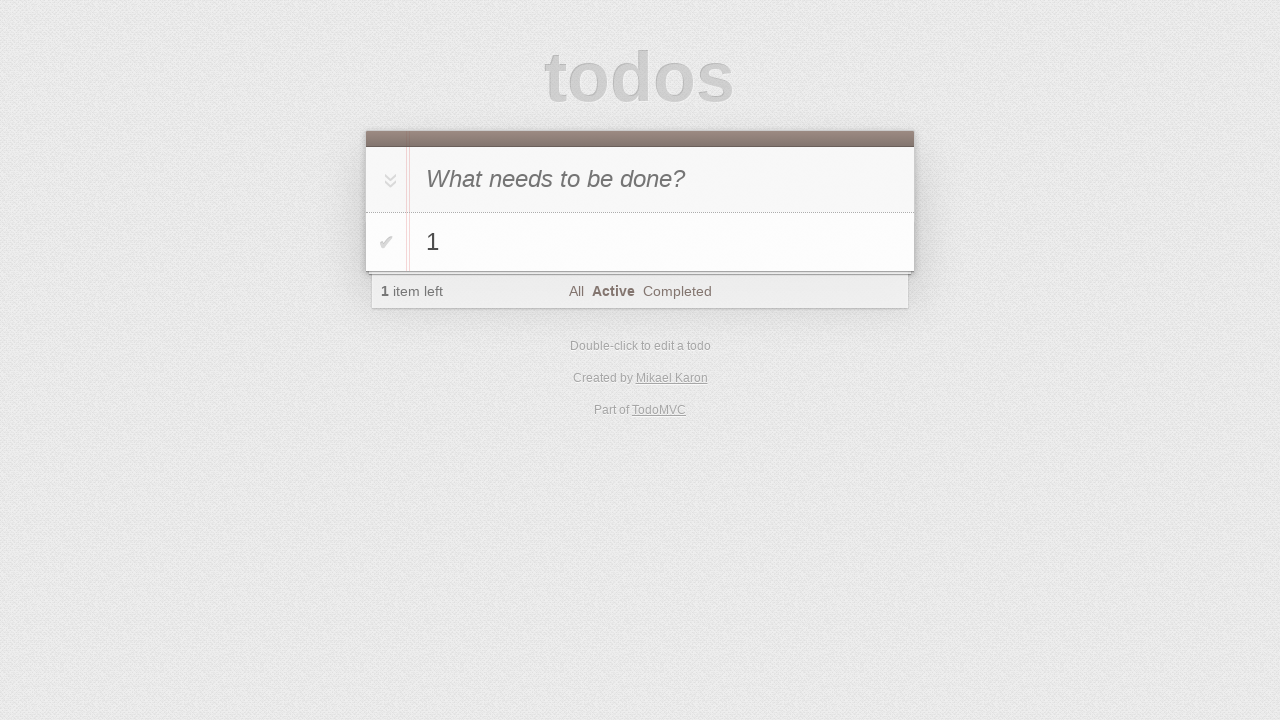

Clicked toggle-all button to complete all tasks at (388, 180) on #toggle-all
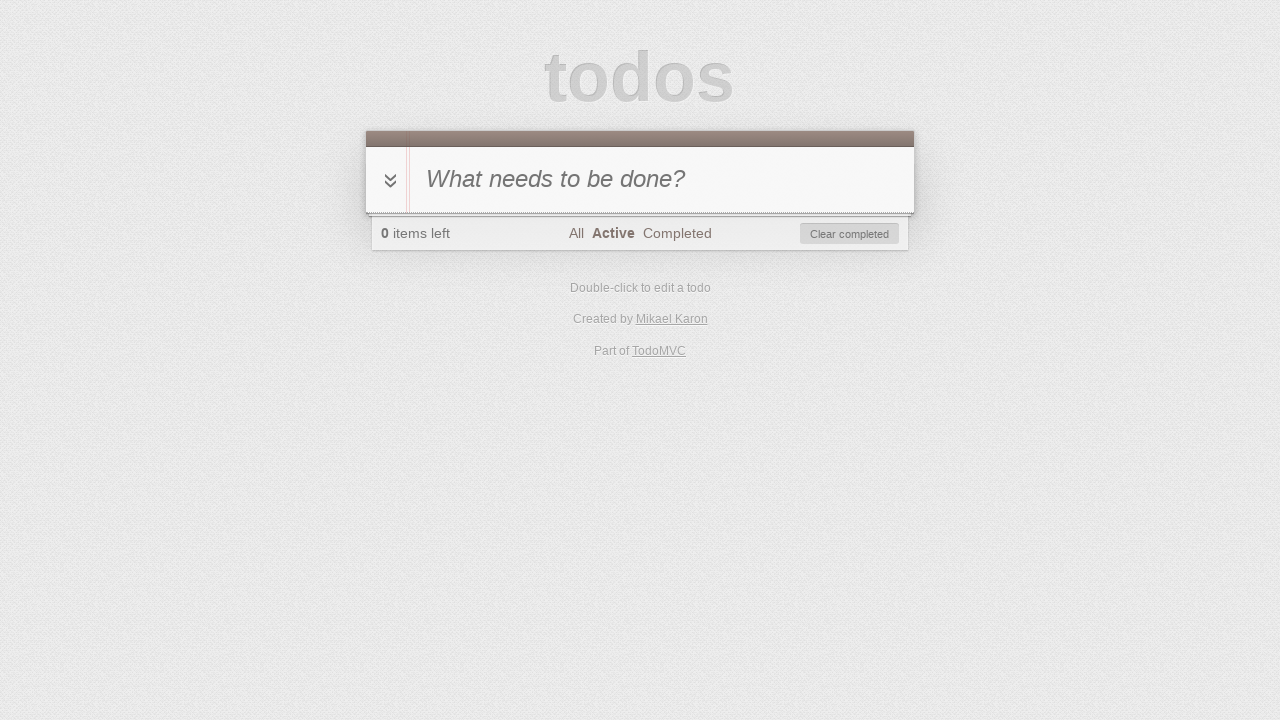

Verified items left counter shows 0
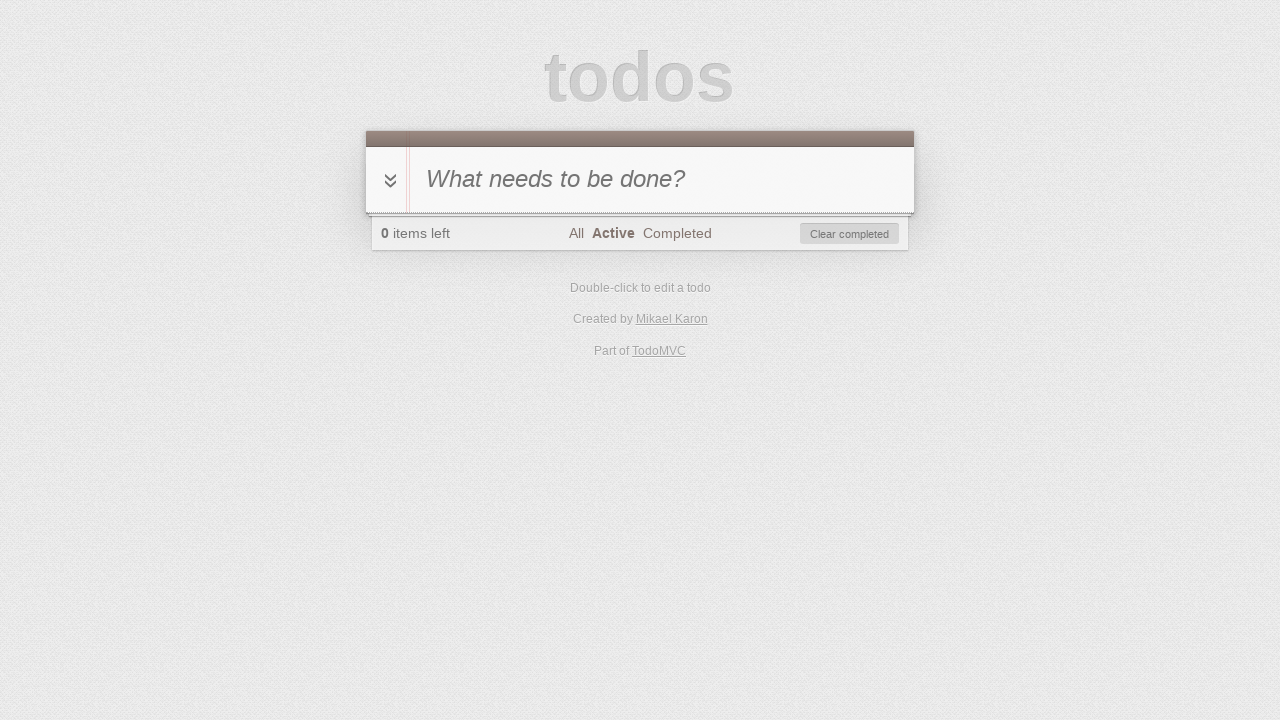

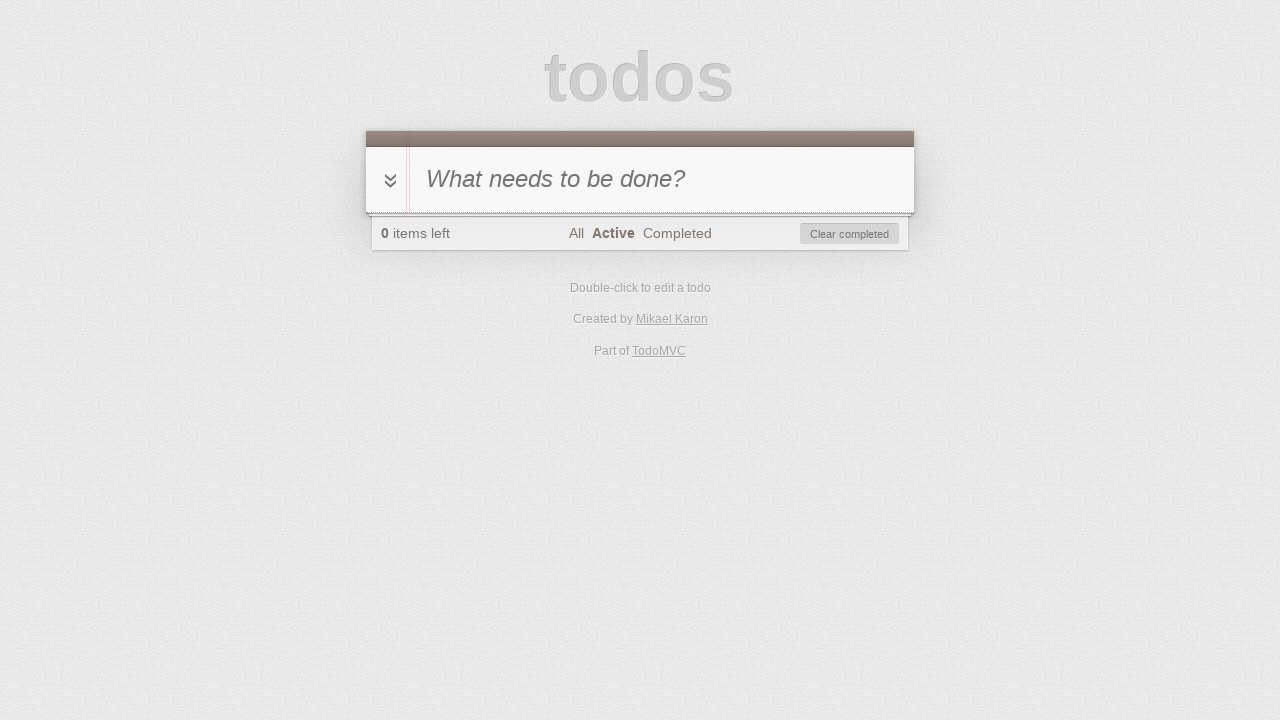